Tests scrolling functionality by scrolling down to a specific link and then scrolling back up to another link using JavaScript executor

Starting URL: https://practice.cydeo.com/large

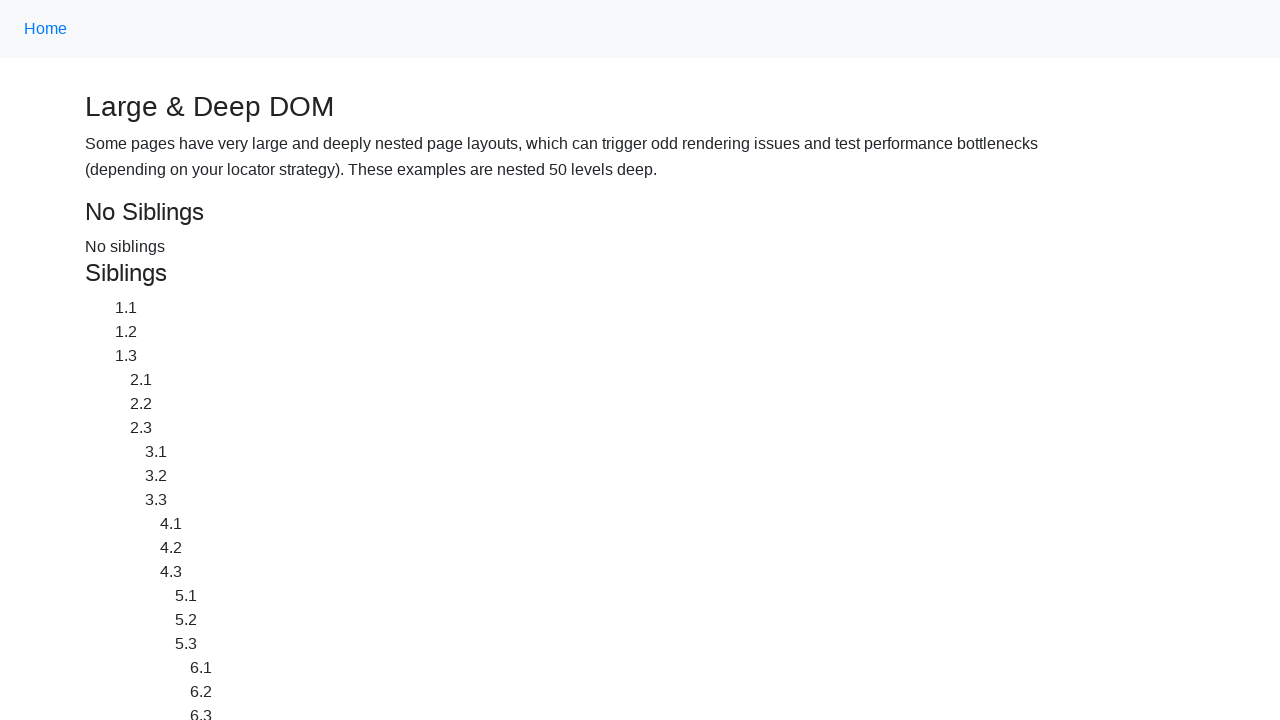

Located the Home link using XPath
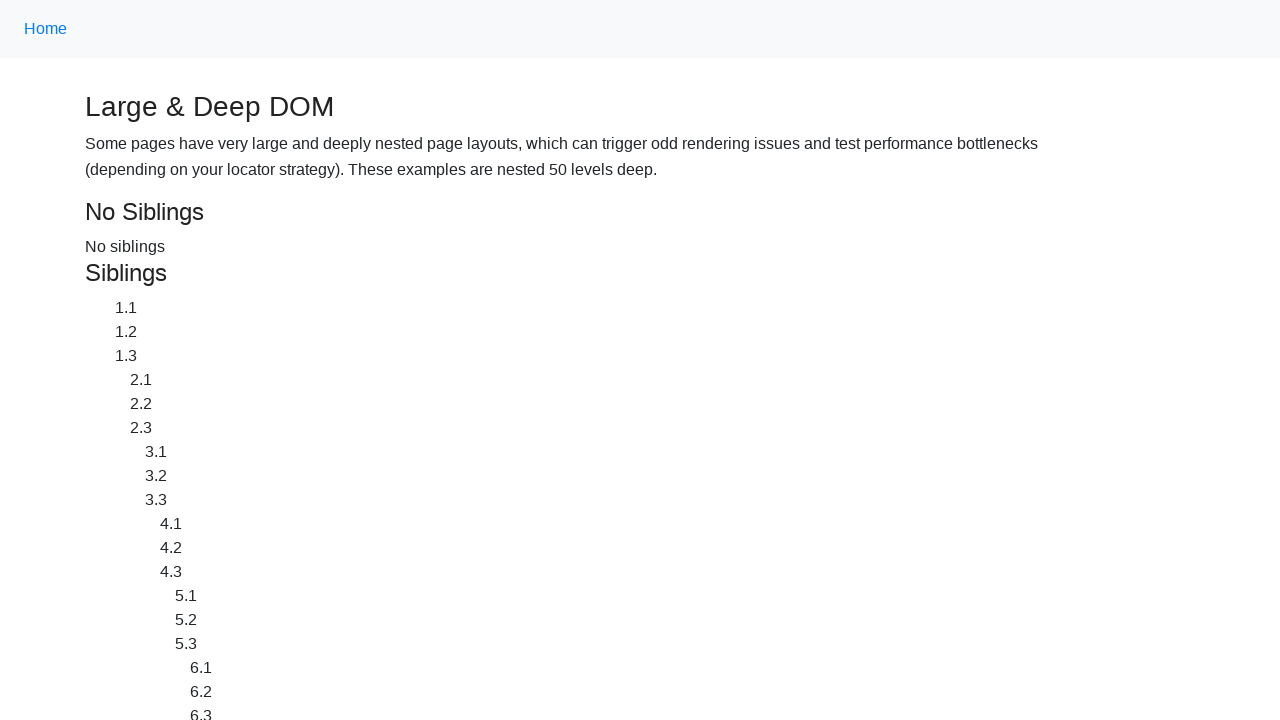

Located the CYDEO link using XPath
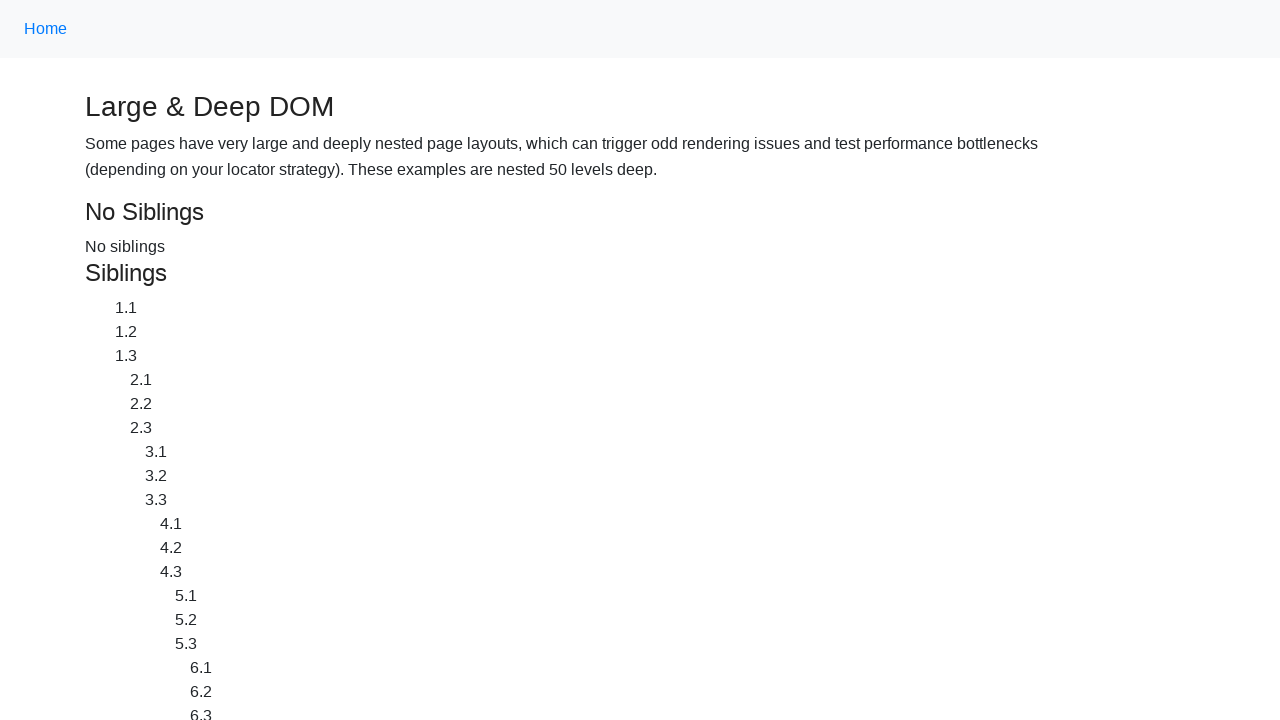

Scrolled down to the CYDEO link
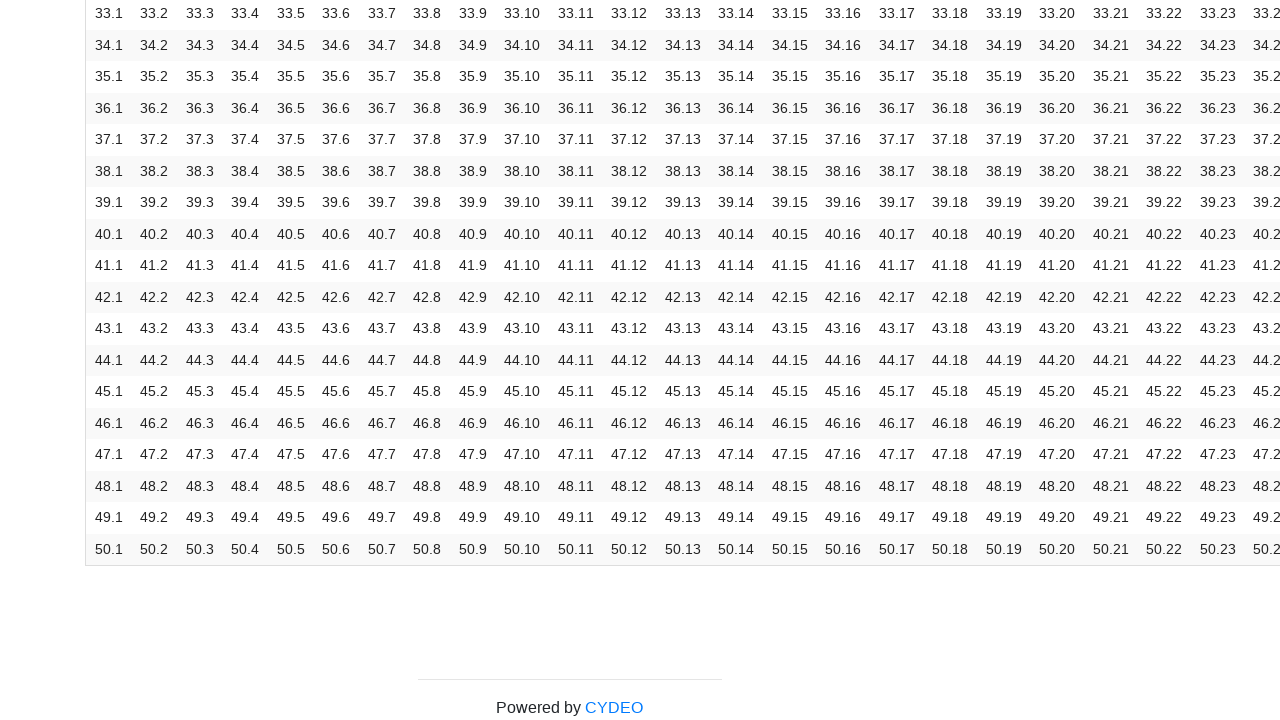

Waited 2 seconds for visual effect after scrolling to CYDEO link
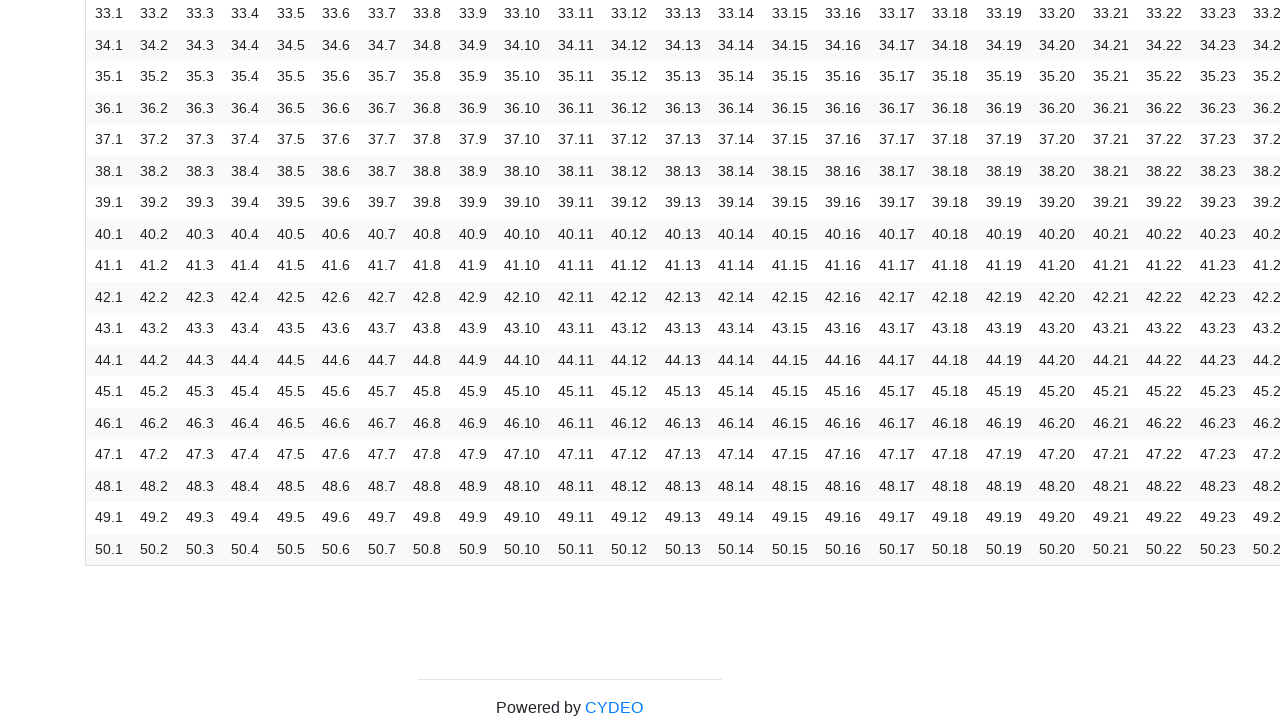

Scrolled back up to the Home link
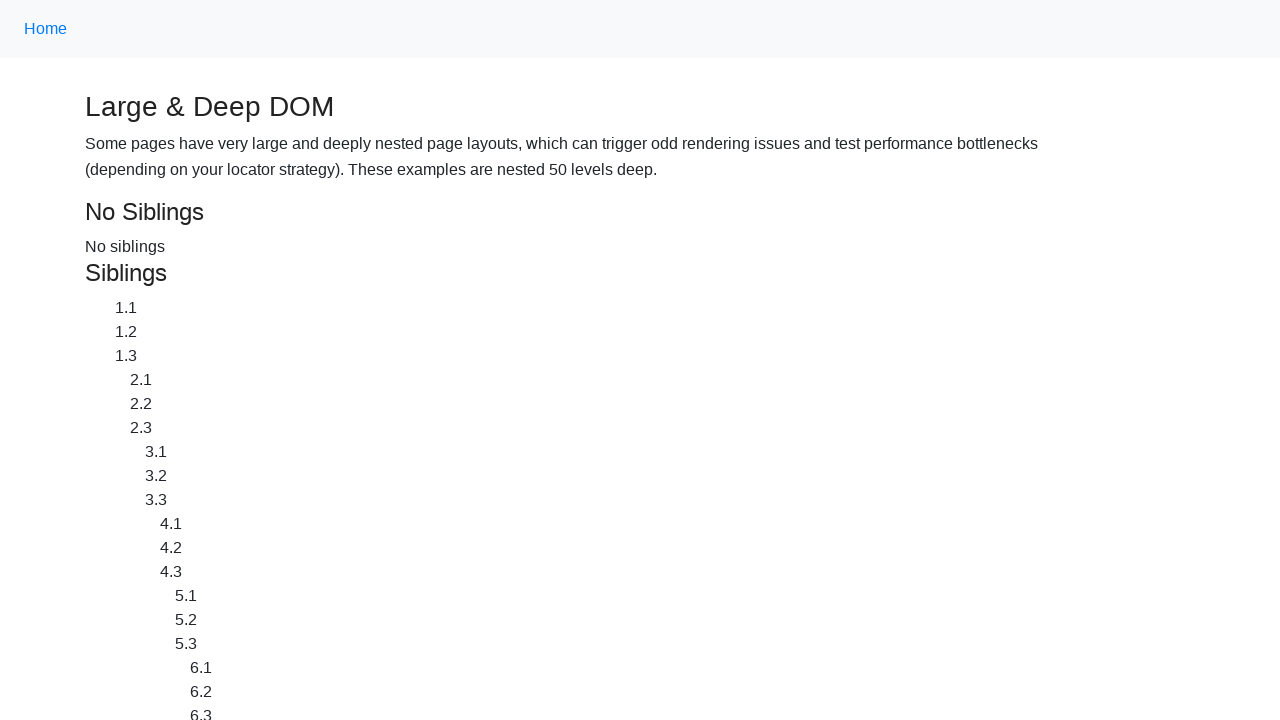

Waited 2 seconds for visual effect after scrolling to Home link
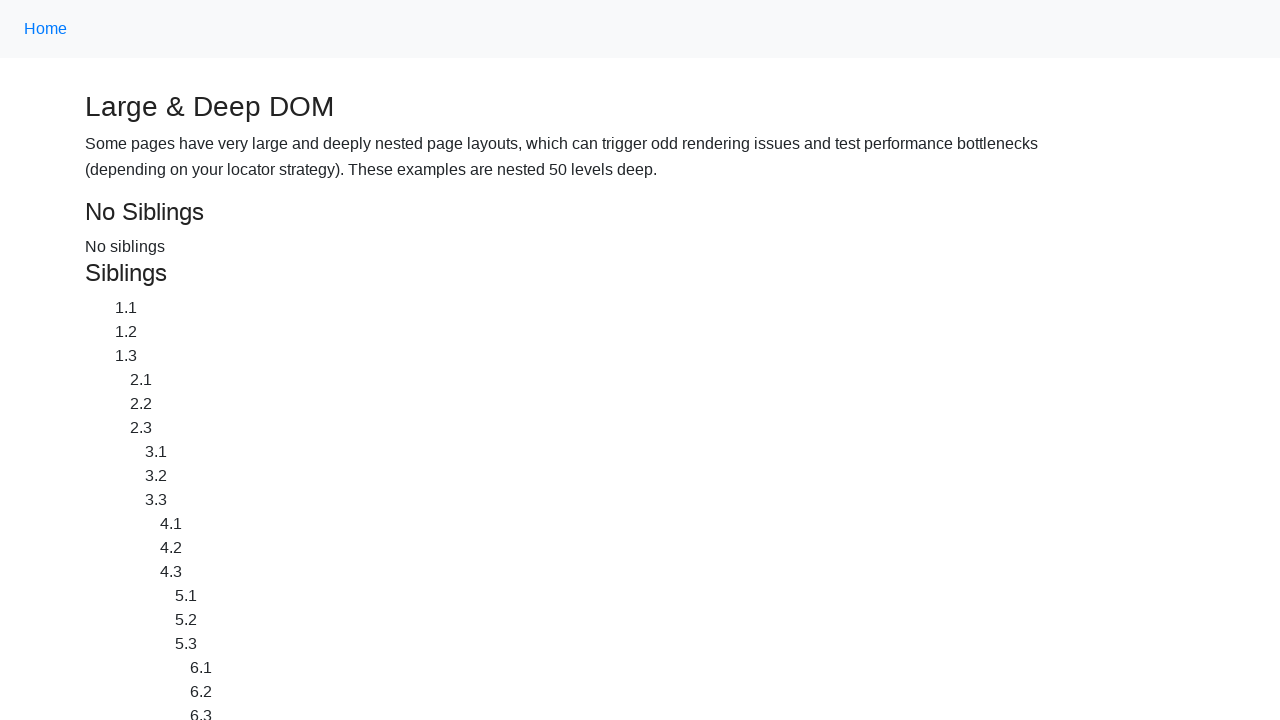

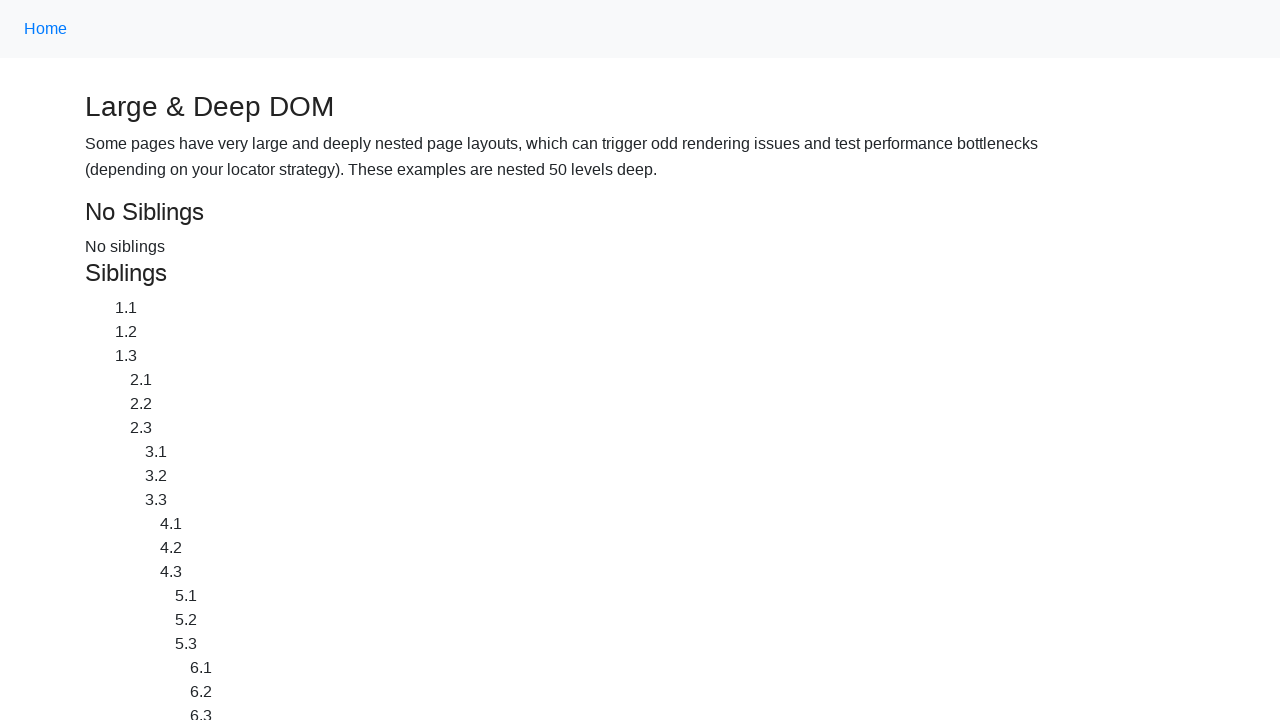